Tests navigation on MetLife website by clicking on the Solutions tab and then selecting the first Dental link from the dropdown menu

Starting URL: https://www.metlife.com

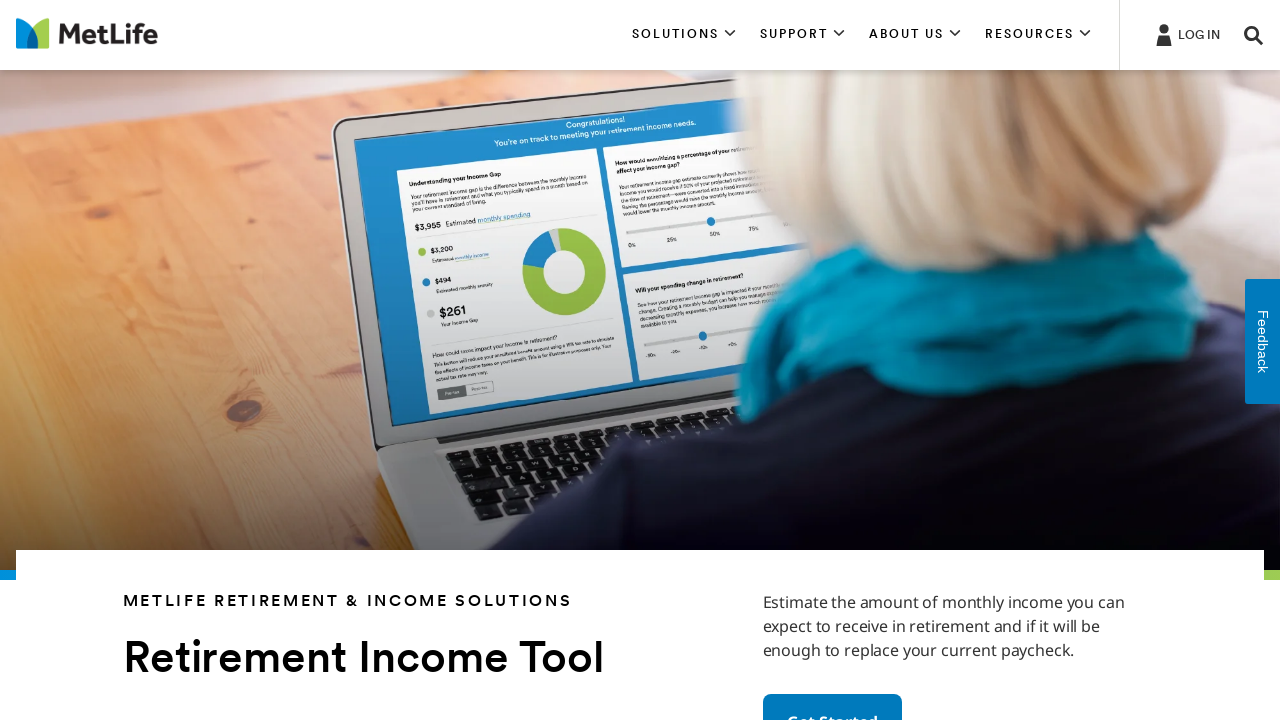

Waited for SOLUTIONS tab to be attached to the DOM
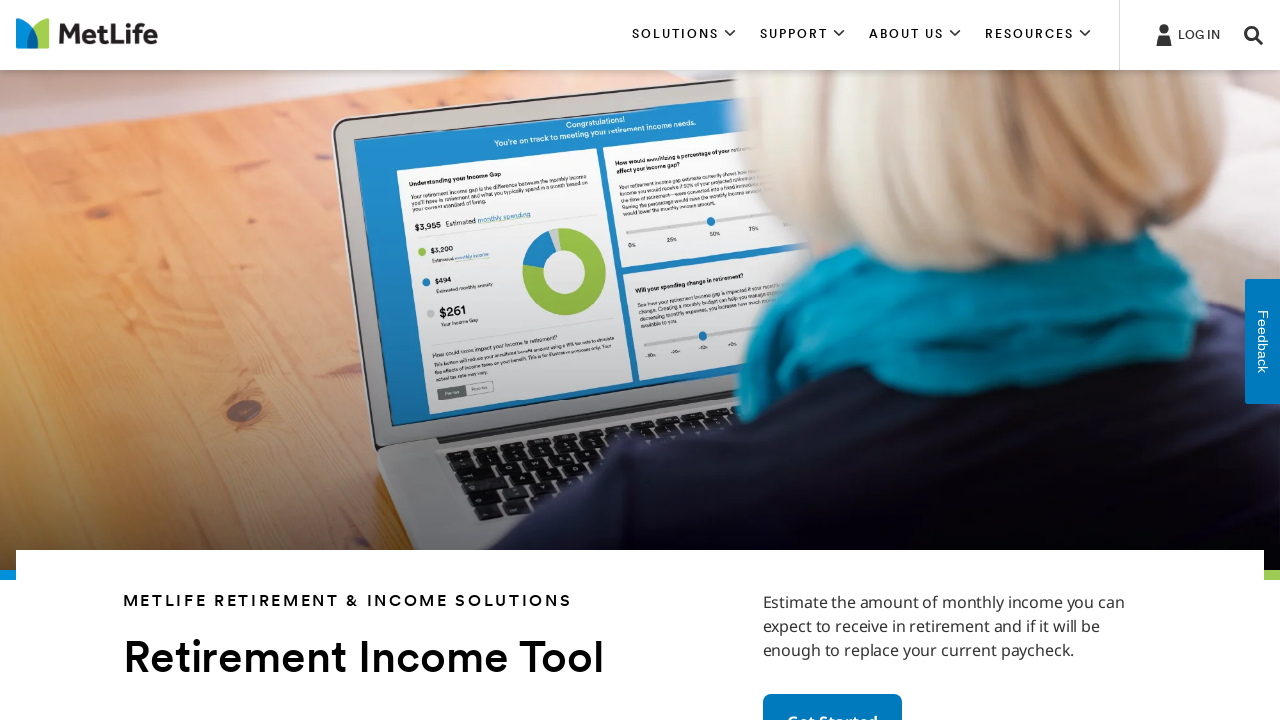

Clicked on SOLUTIONS tab at (684, 35) on xpath=//*[contains(text(),'SOLUTIONS')]
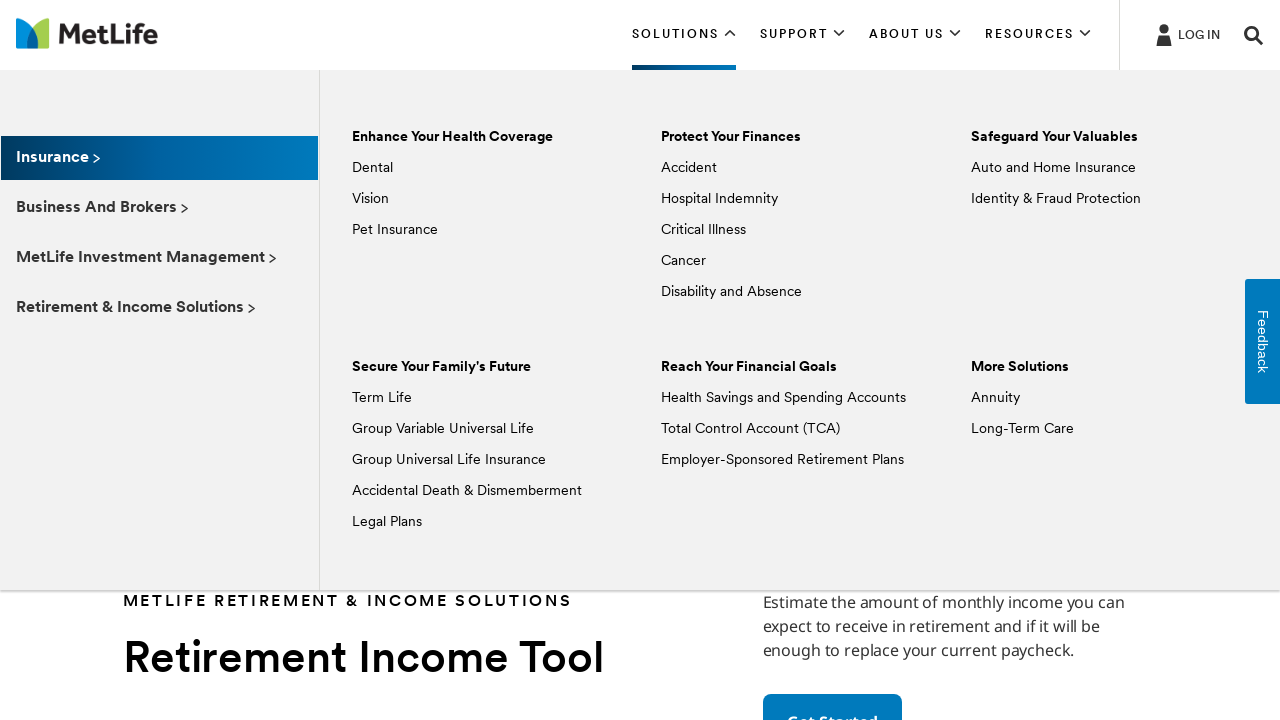

Waited for Dental link to be attached to the DOM
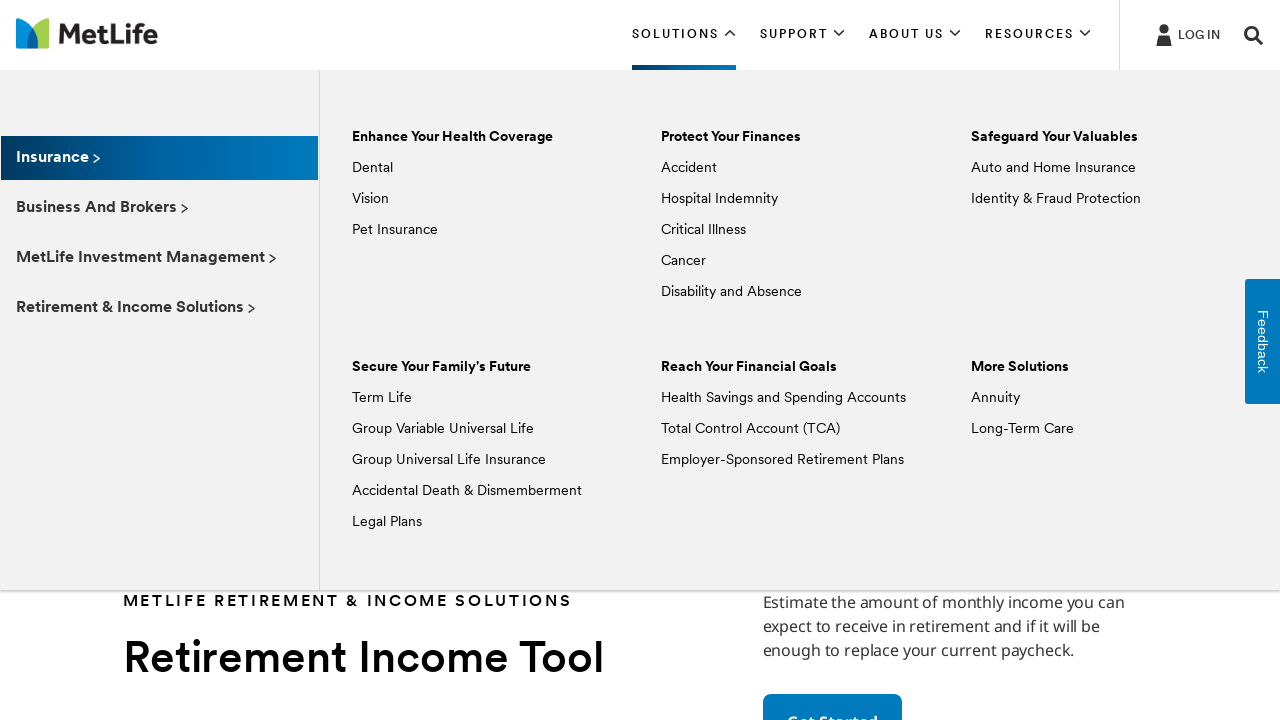

Located all Dental links in the dropdown menu
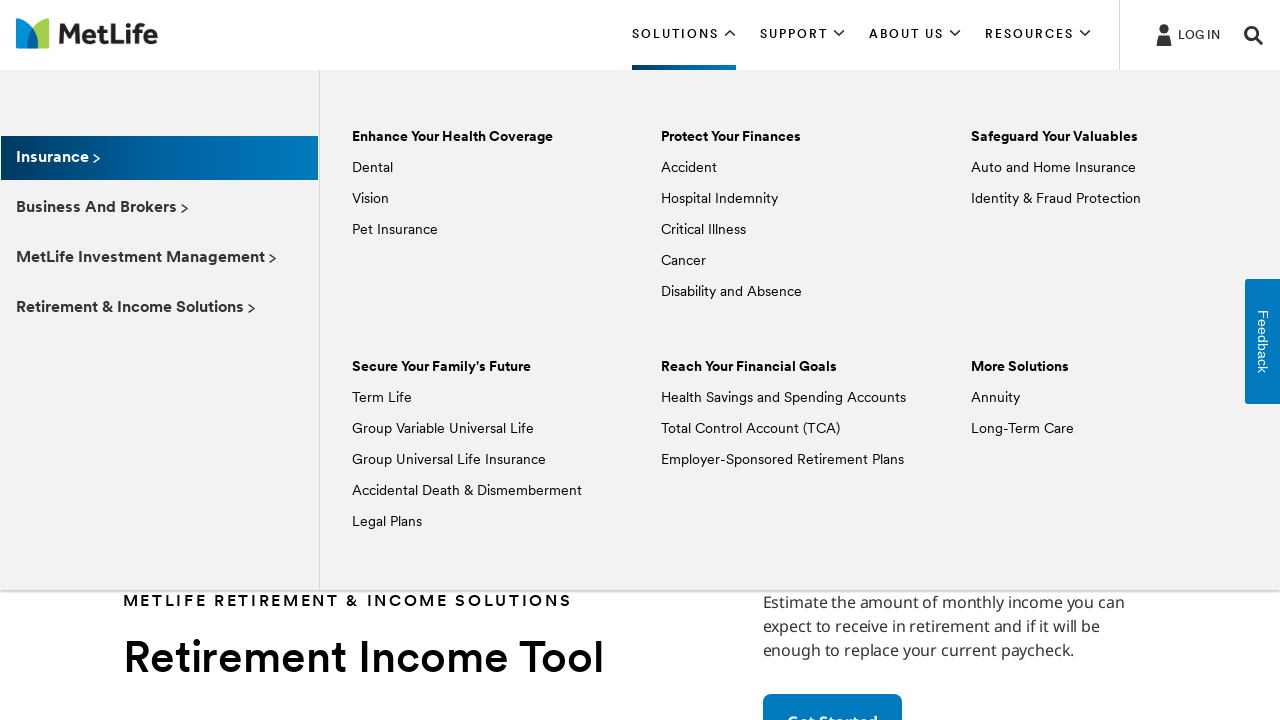

Clicked on the first Dental link from the dropdown menu at (372, 168) on xpath=//*[text()='Dental'] >> nth=0
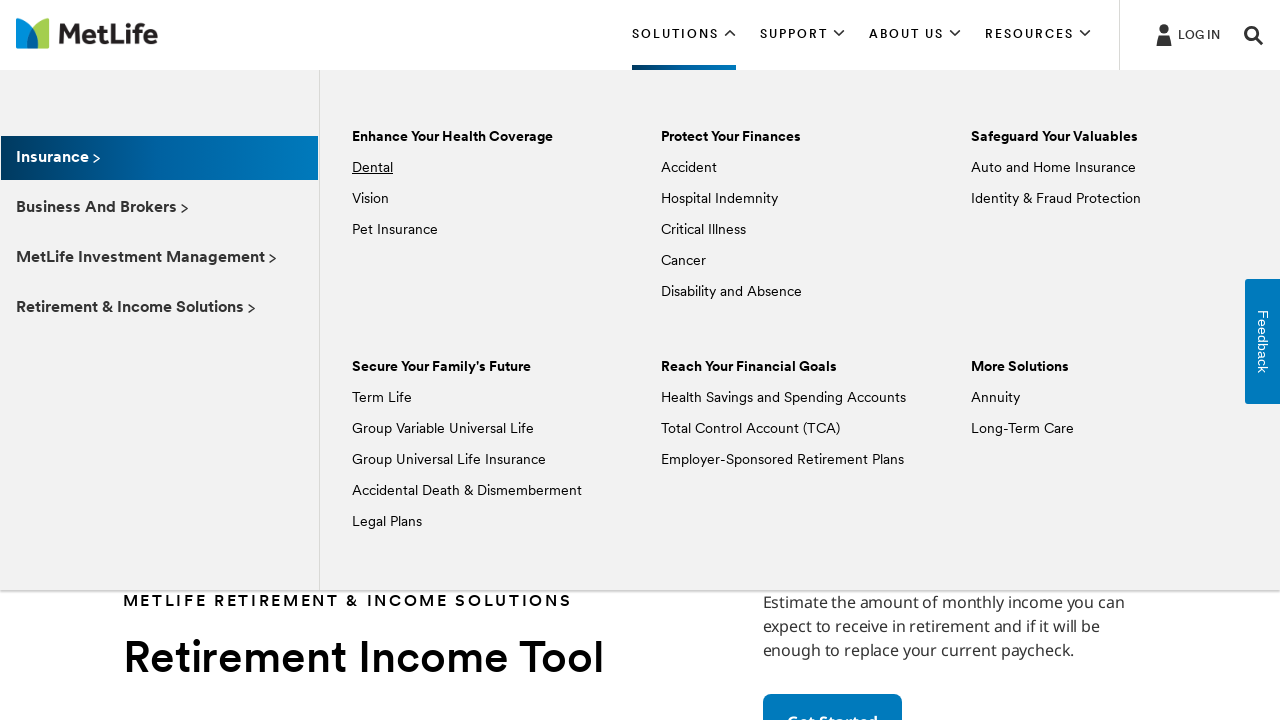

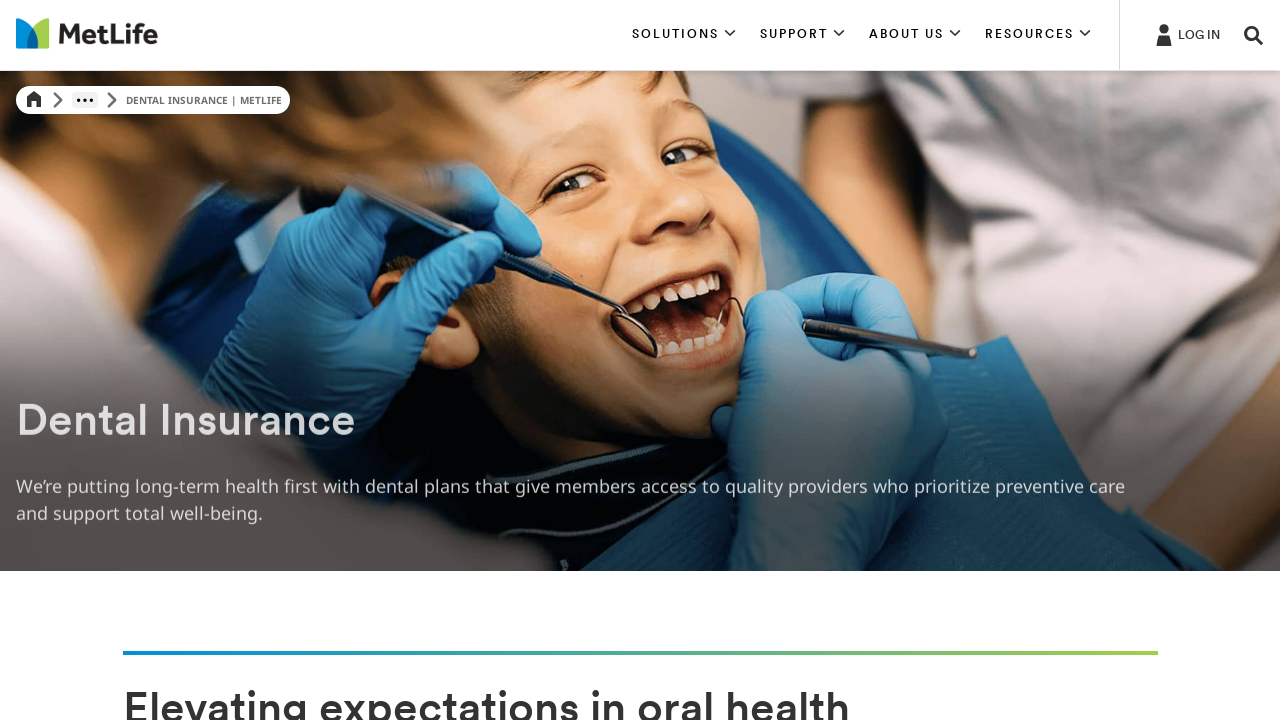